Tests the Add/Remove Elements functionality by clicking the Add Element button and verifying the Delete button appears

Starting URL: https://the-internet.herokuapp.com/add_remove_elements/

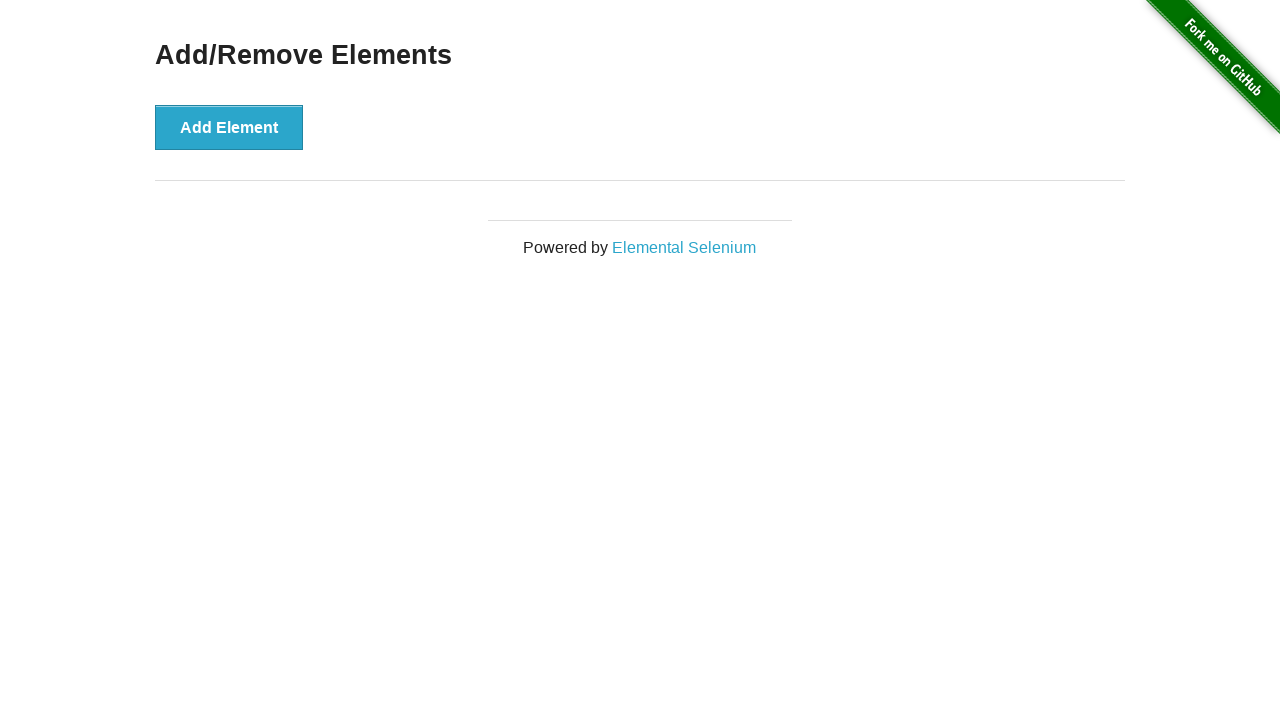

Clicked Add Element button at (229, 127) on button[onclick='addElement()']
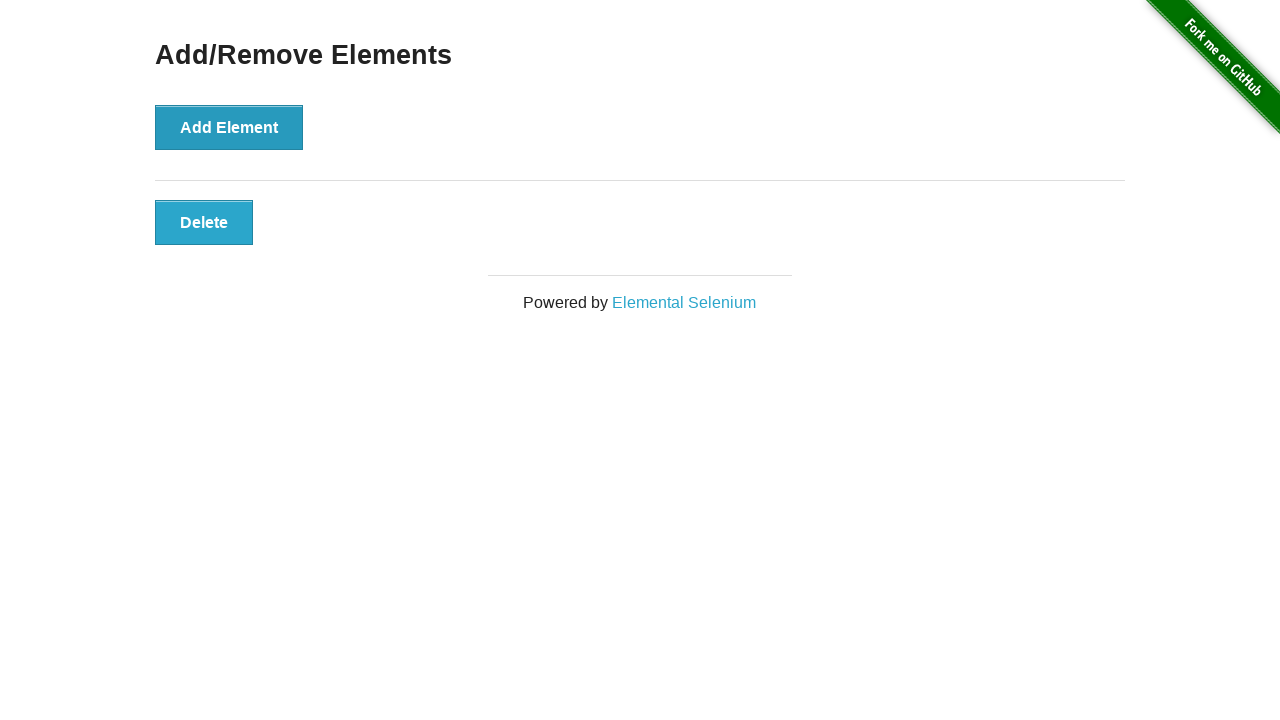

Delete button appeared after adding element
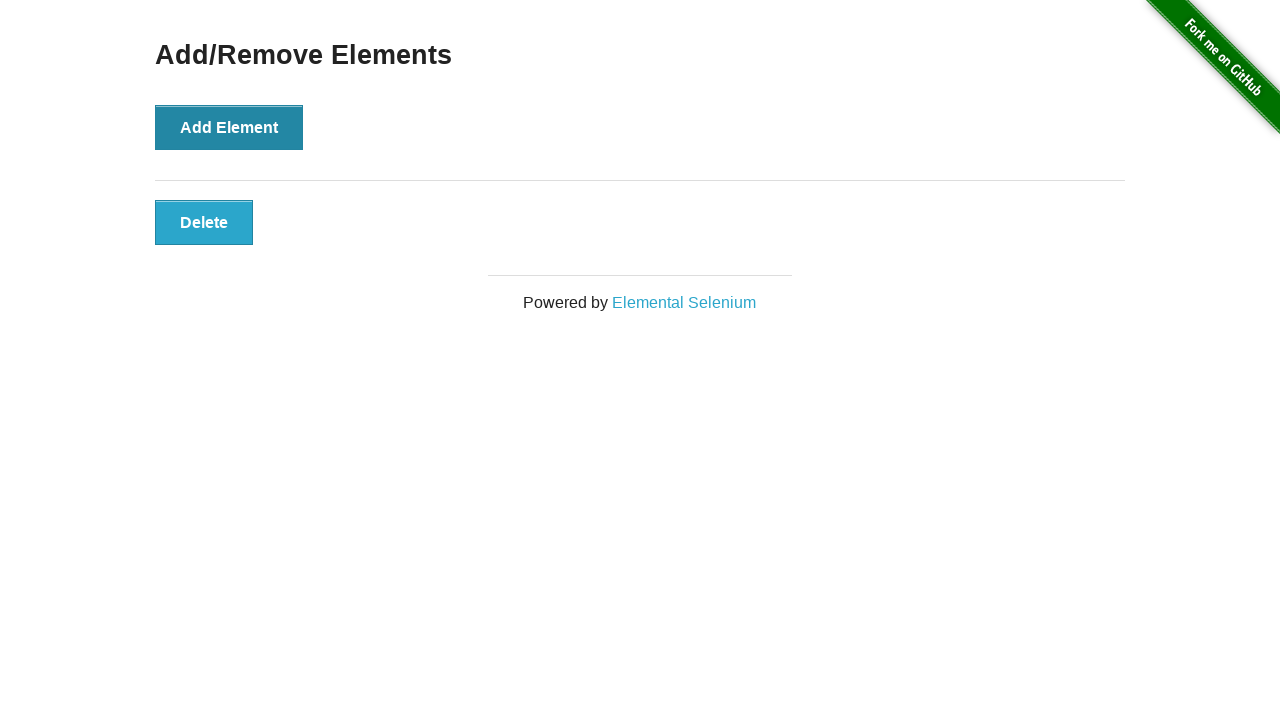

Located Delete button element
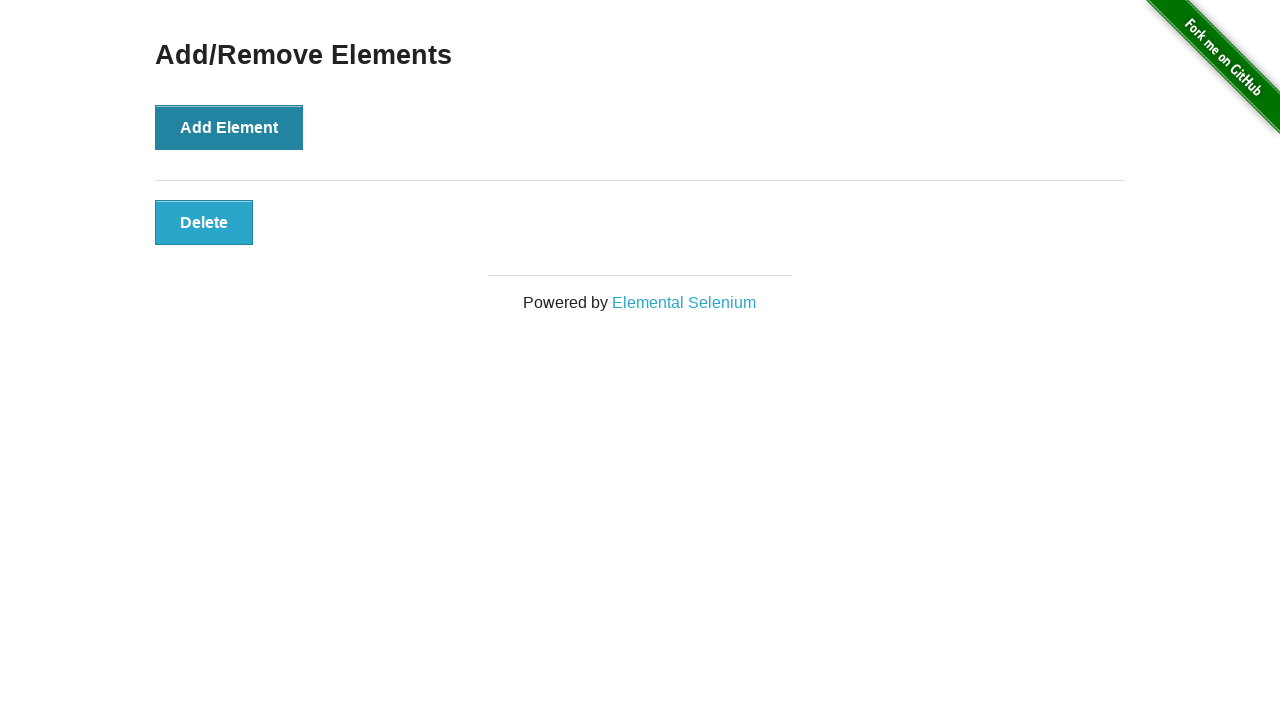

Verified Delete button is visible
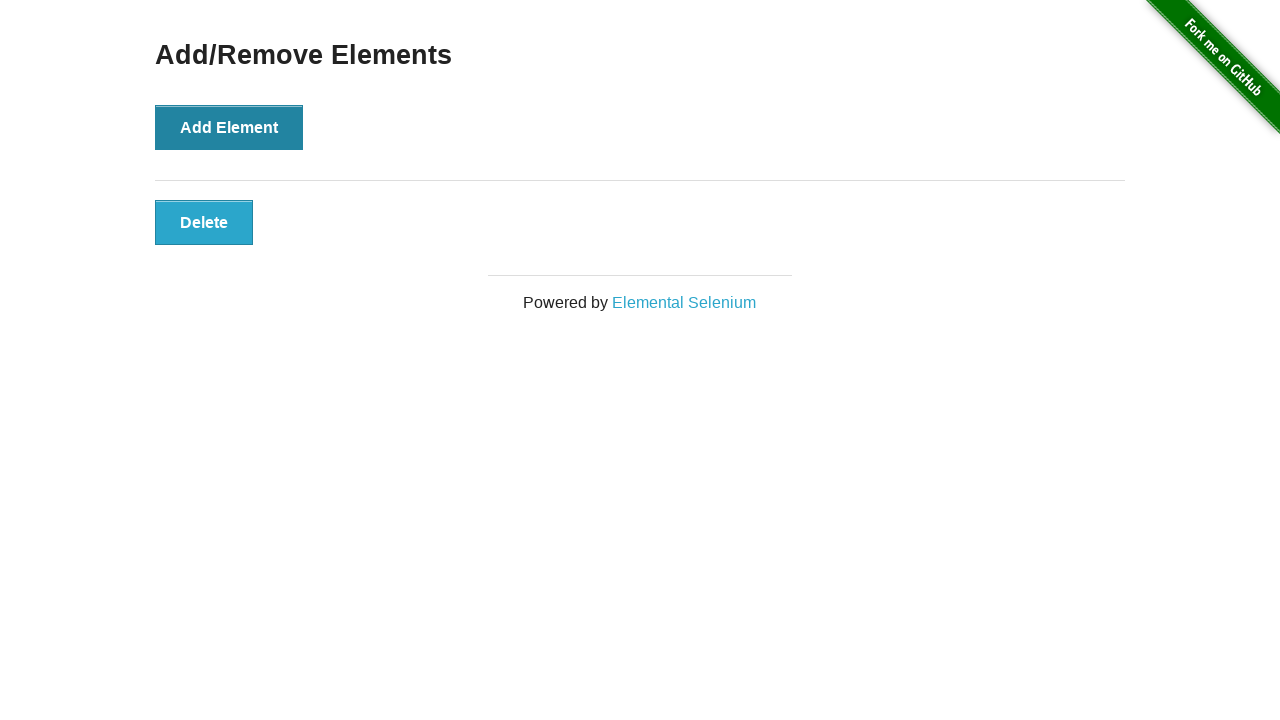

Clicked Delete button at (204, 222) on button[onclick='deleteElement()']
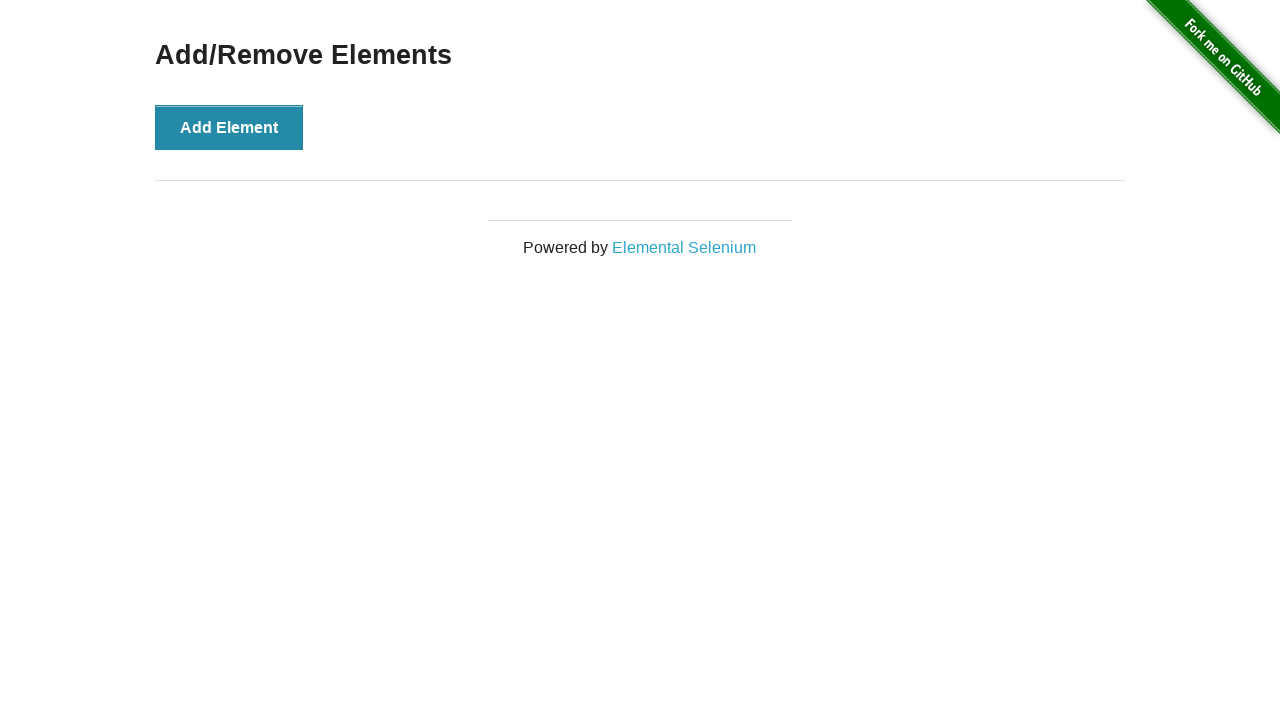

Located Add/Remove Elements heading
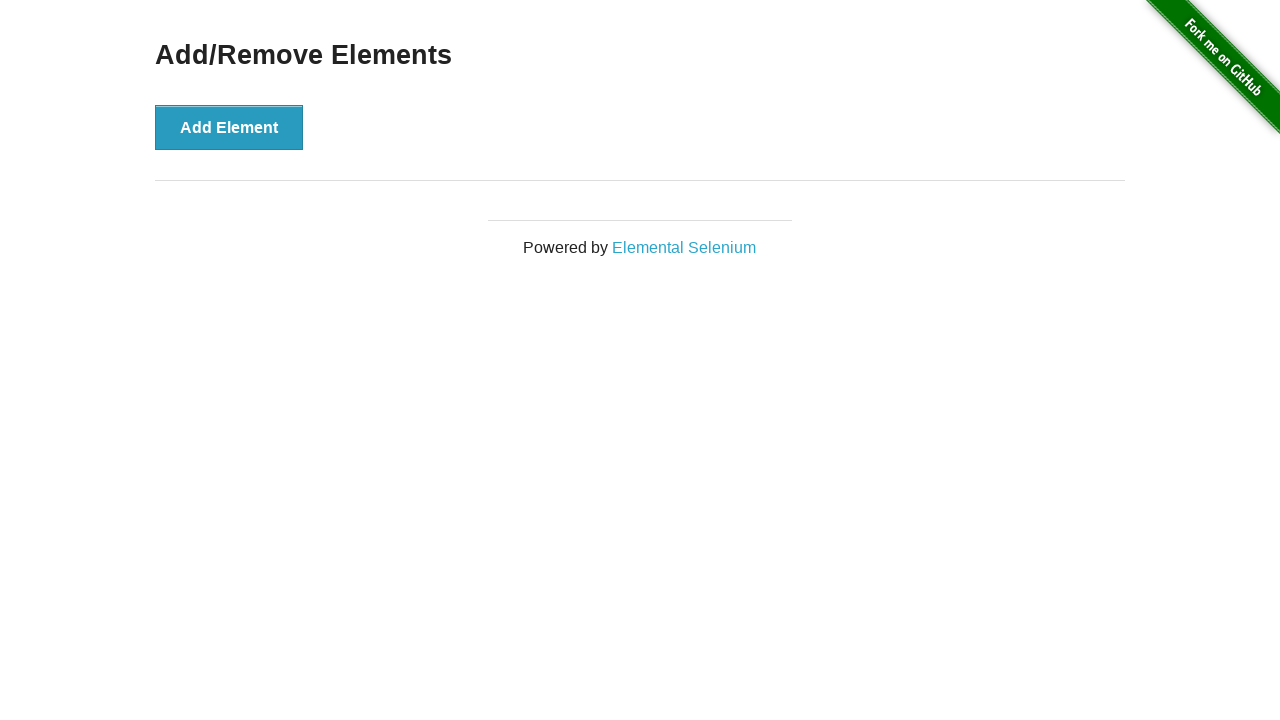

Verified Add/Remove Elements heading is visible
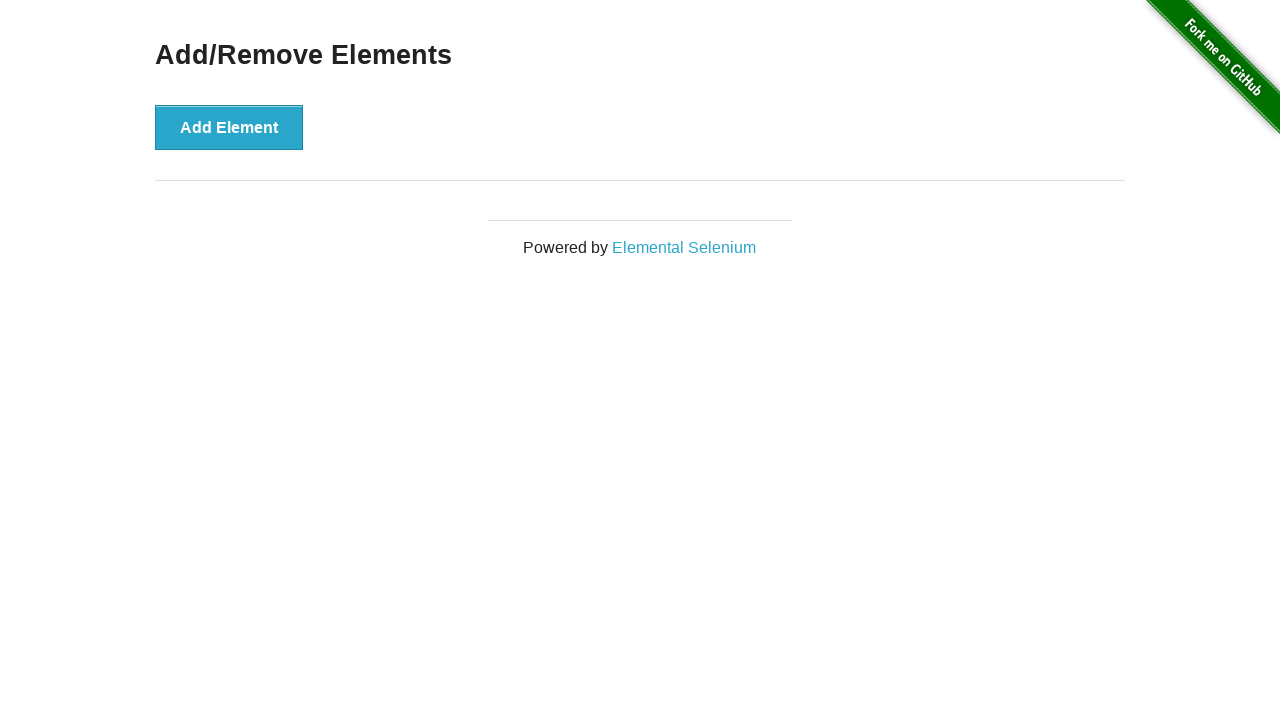

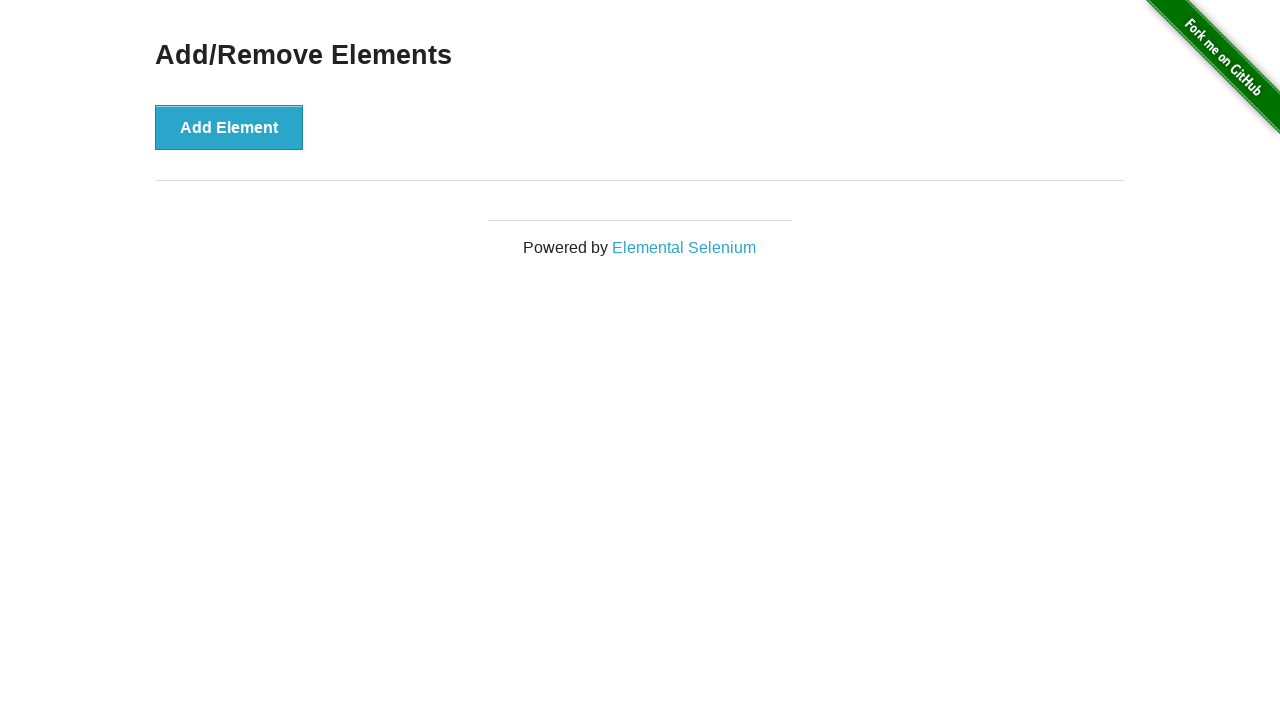